Tests checkbox interaction on a practice site by locating two checkboxes and clicking both to toggle their selection states.

Starting URL: https://practice.cydeo.com/checkboxes

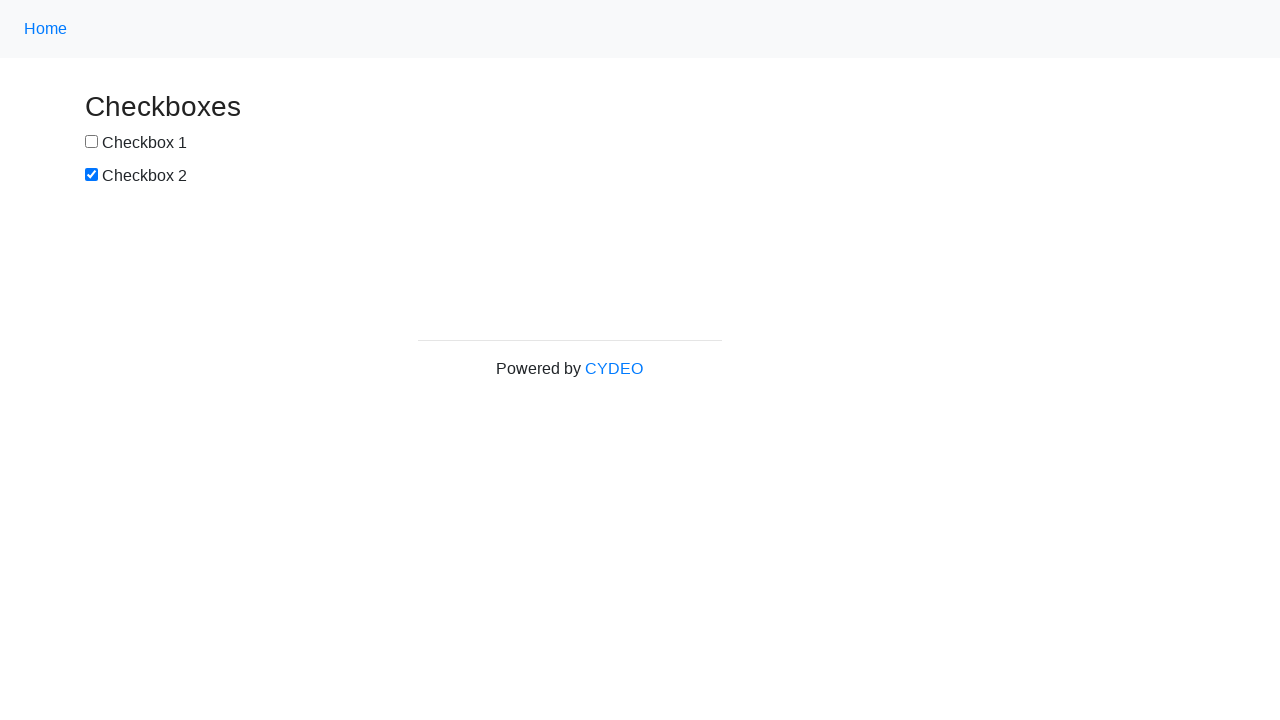

Located checkbox1 element
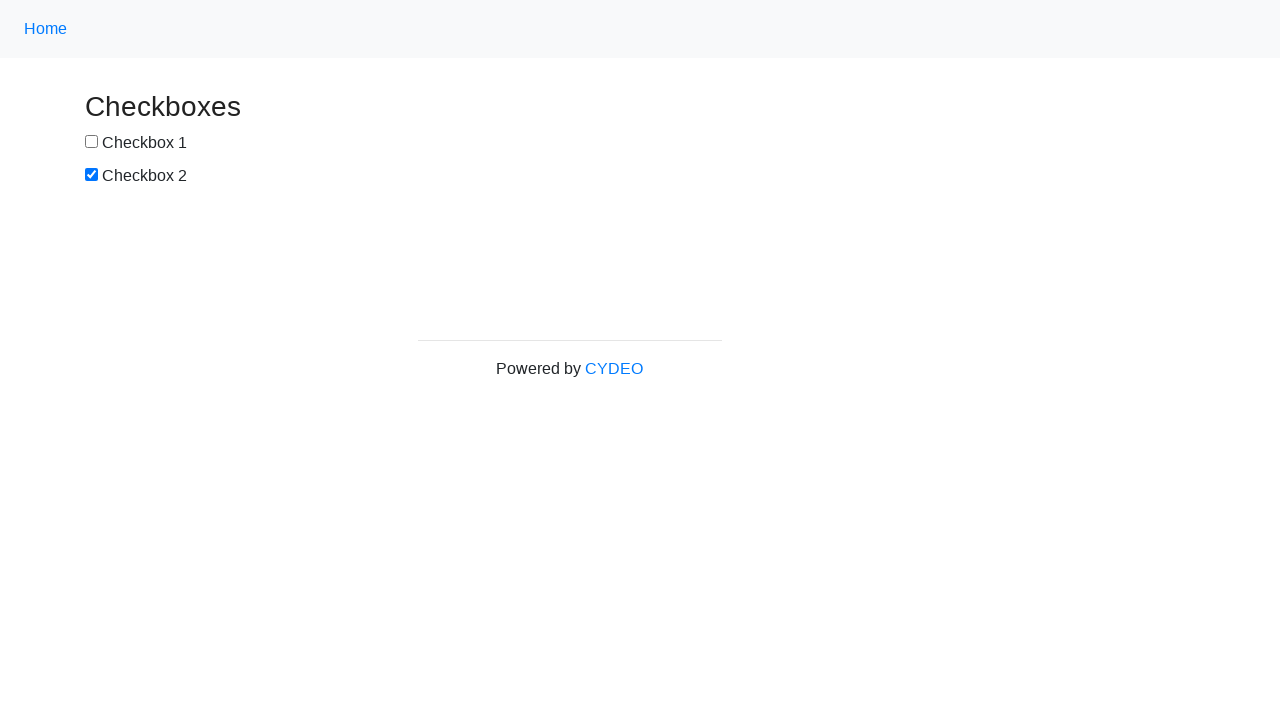

Located checkbox2 element
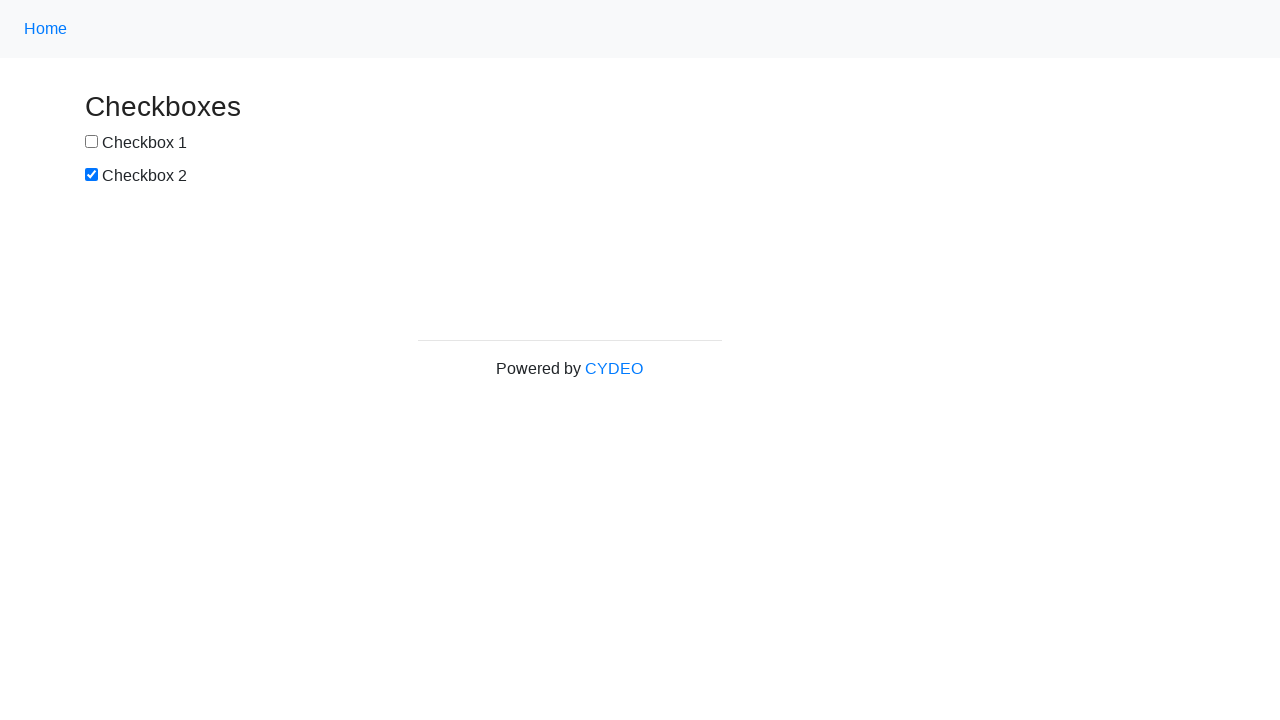

Checked initial state of checkbox1: False
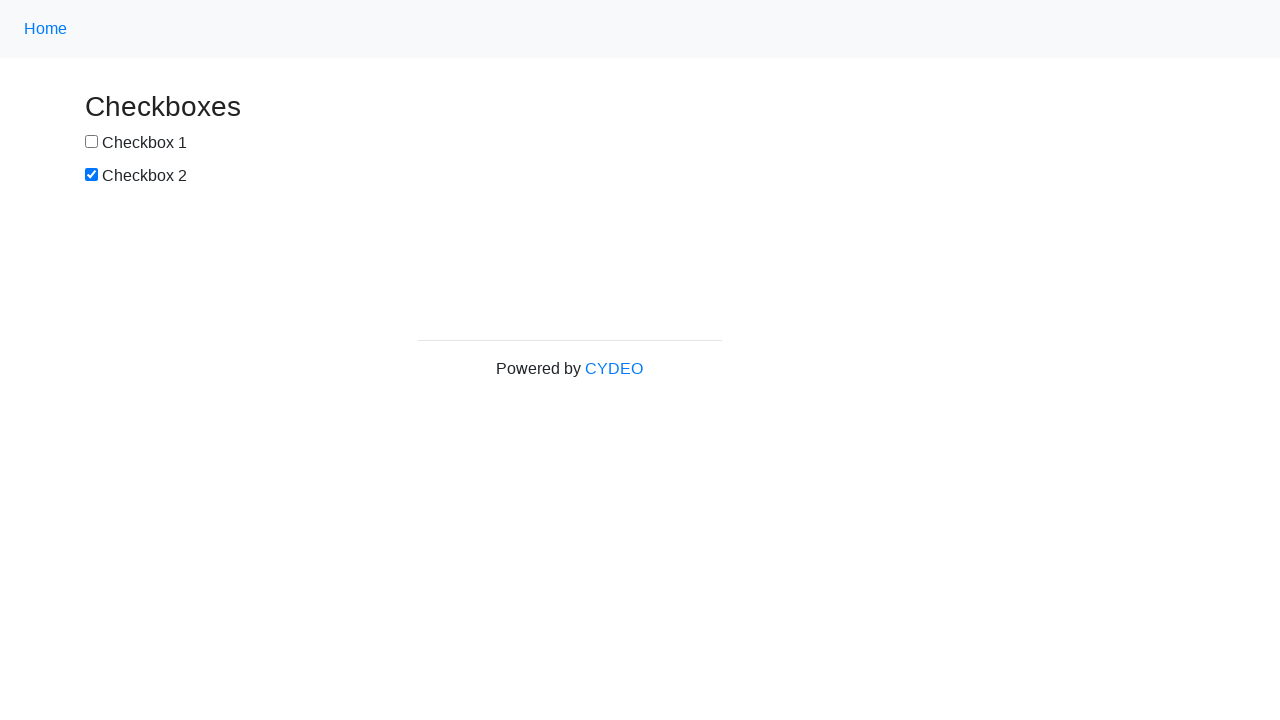

Checked initial state of checkbox2: True
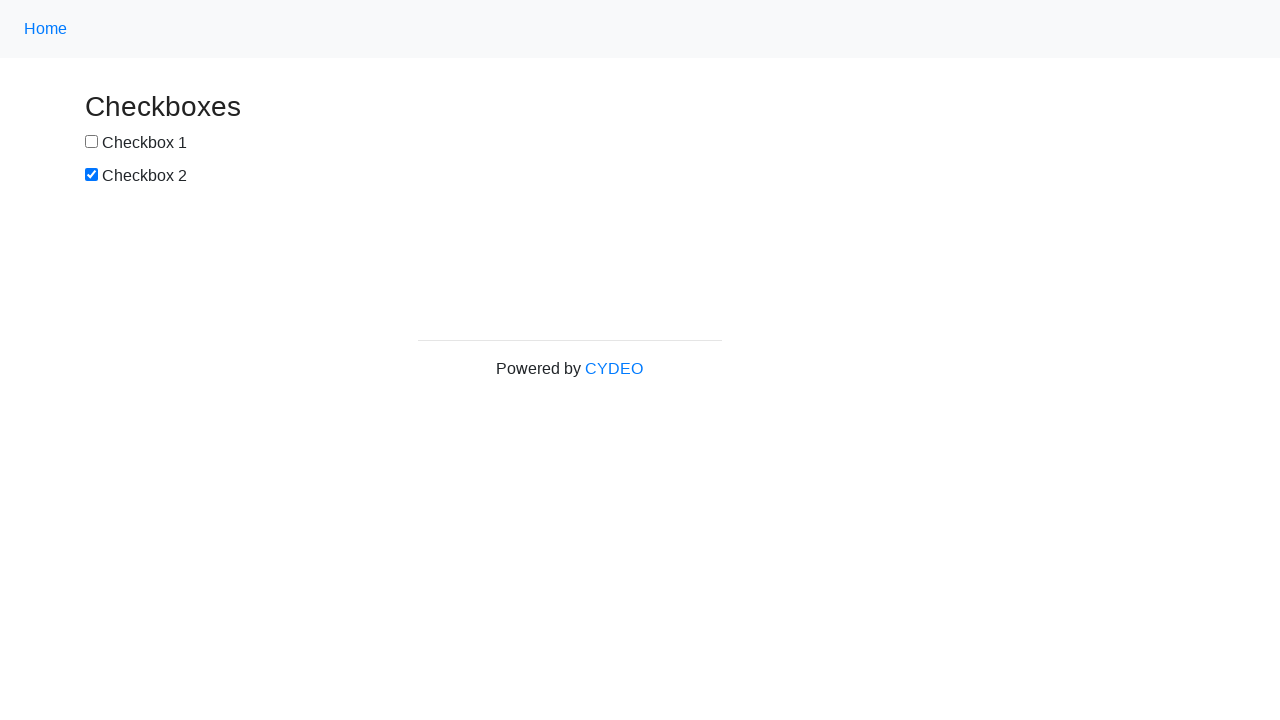

Clicked checkbox1 to toggle its selection state at (92, 142) on input[name='checkbox1']
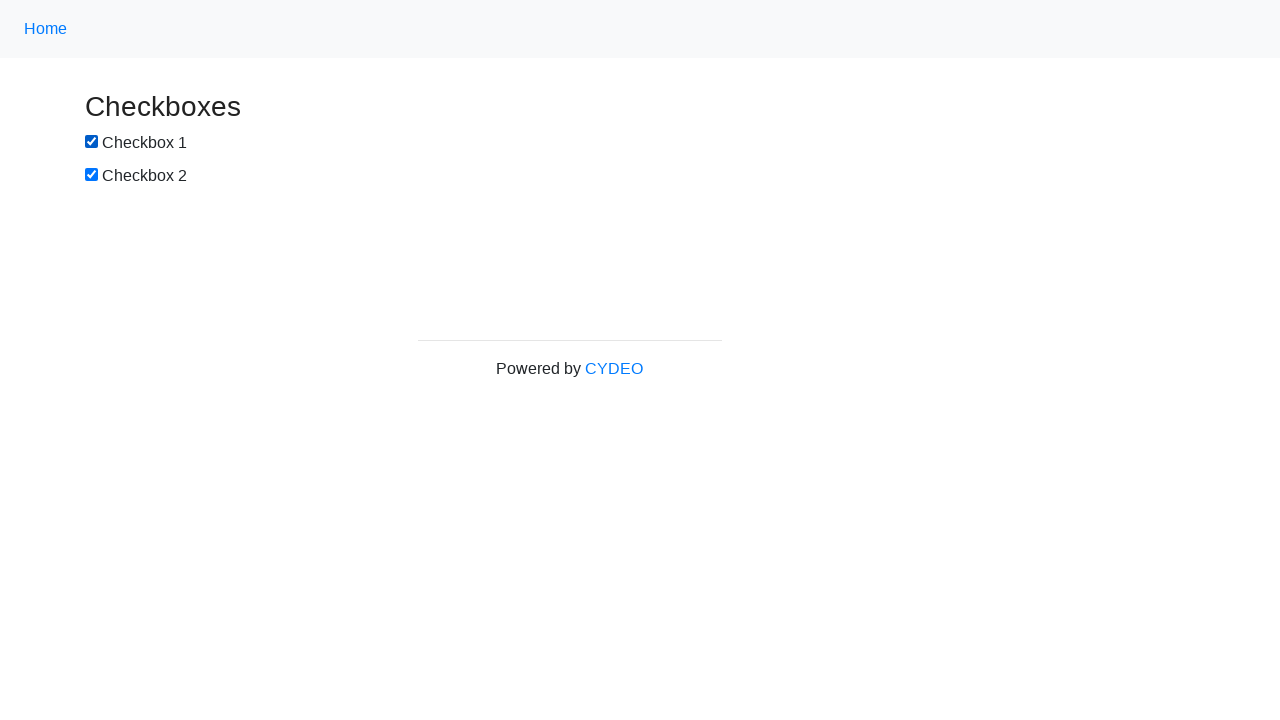

Clicked checkbox2 to toggle its selection state at (92, 175) on input[name='checkbox2']
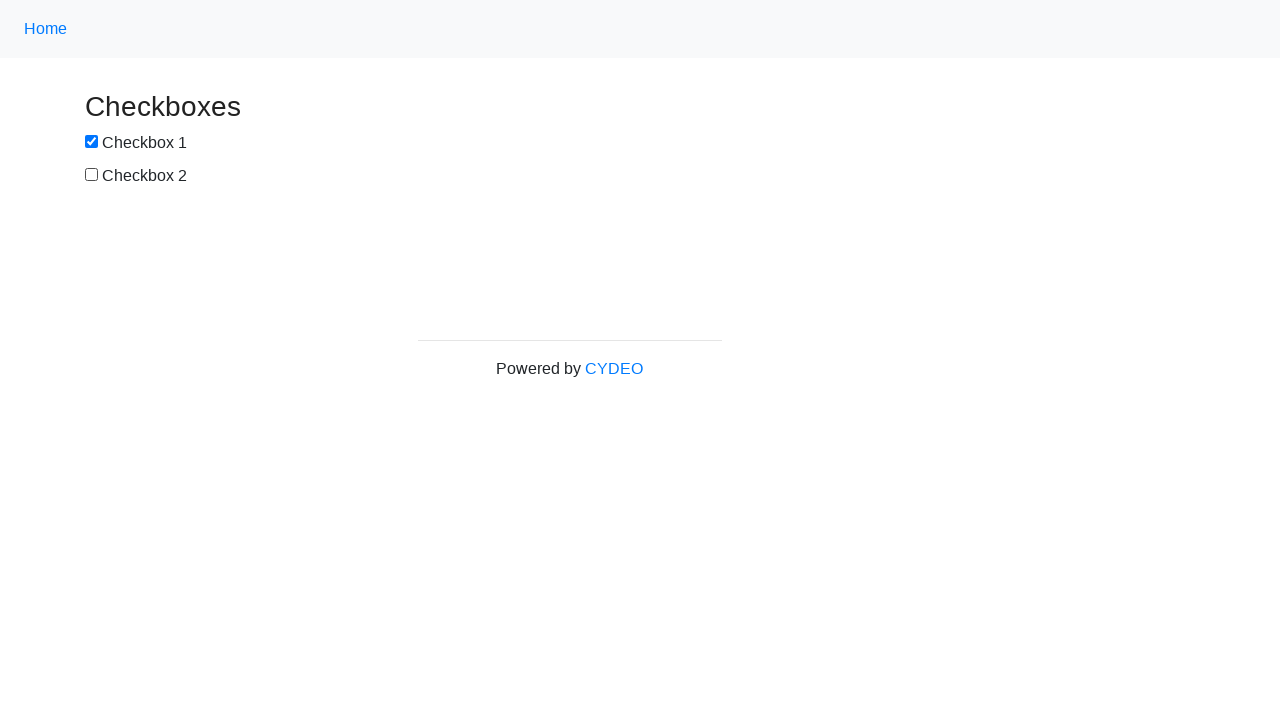

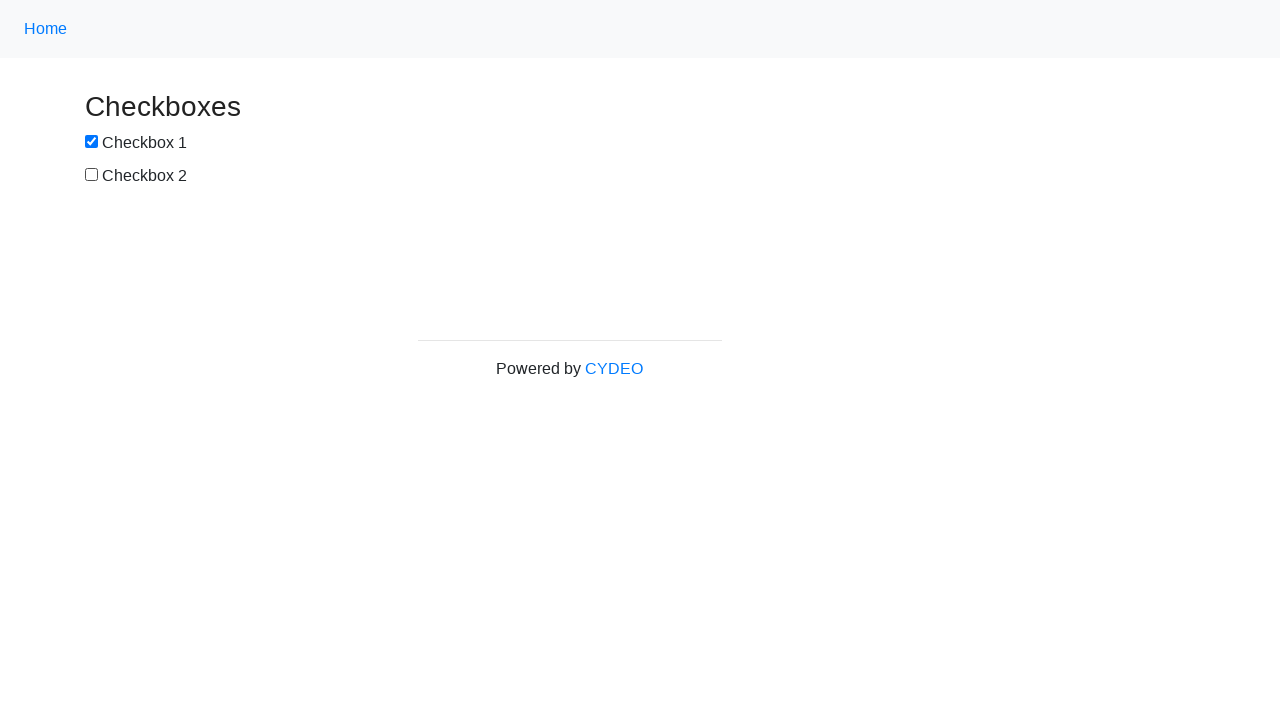